Tests various text input field operations including typing, appending text, checking if field is enabled, clearing text, getting field value, and using keyboard navigation

Starting URL: https://www.leafground.com/input.xhtml

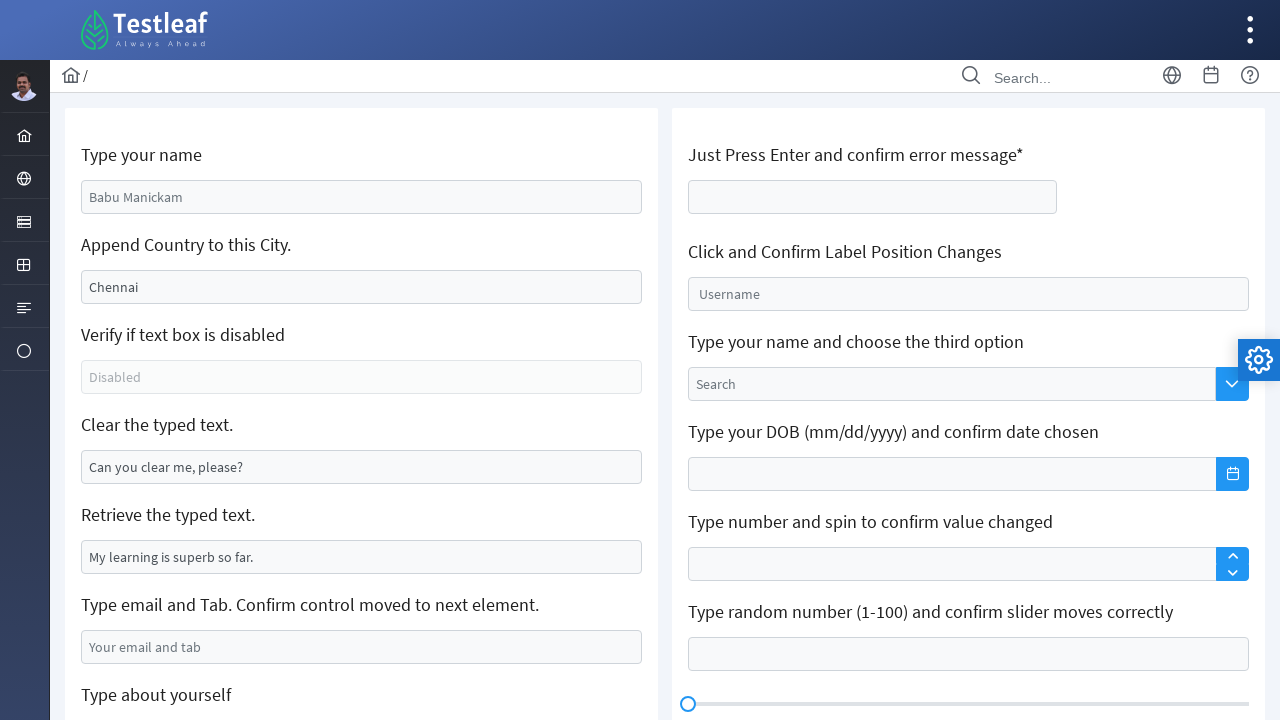

Filled name field with 'Sachini Fonseka' on #j_idt88\:name
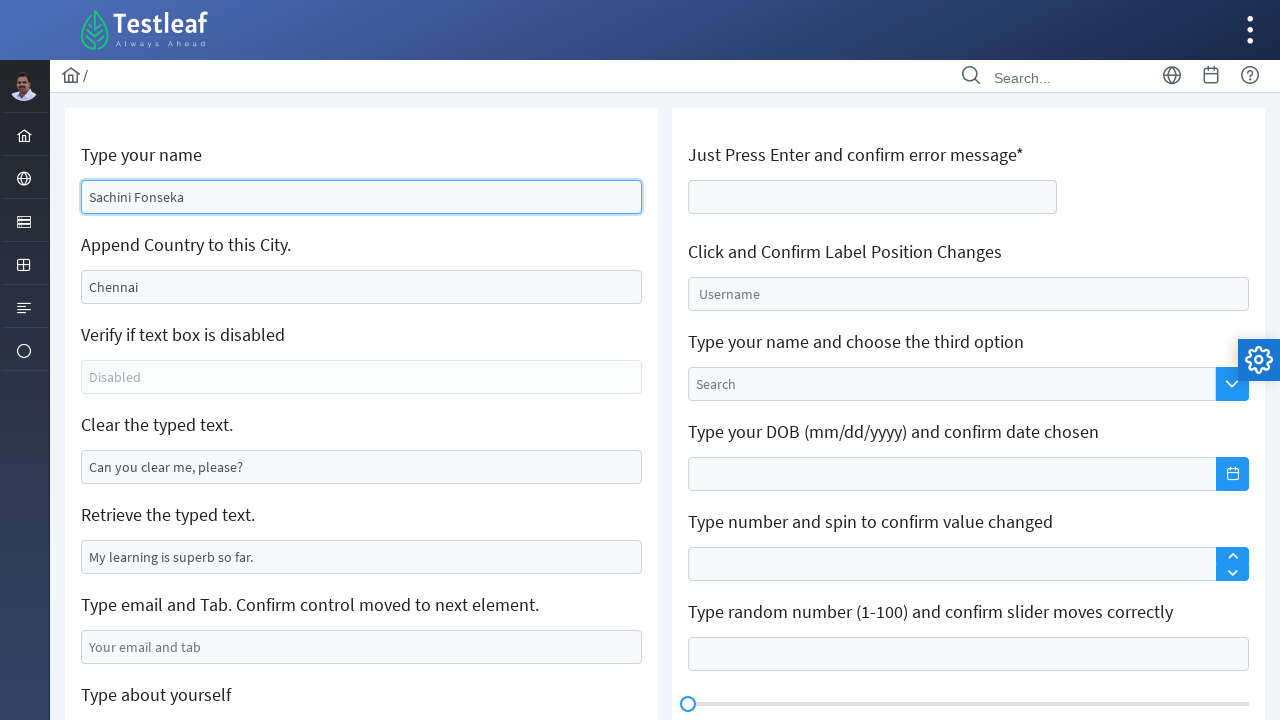

Filled country field with 'Sri Lanka' on #j_idt88\:j_idt91
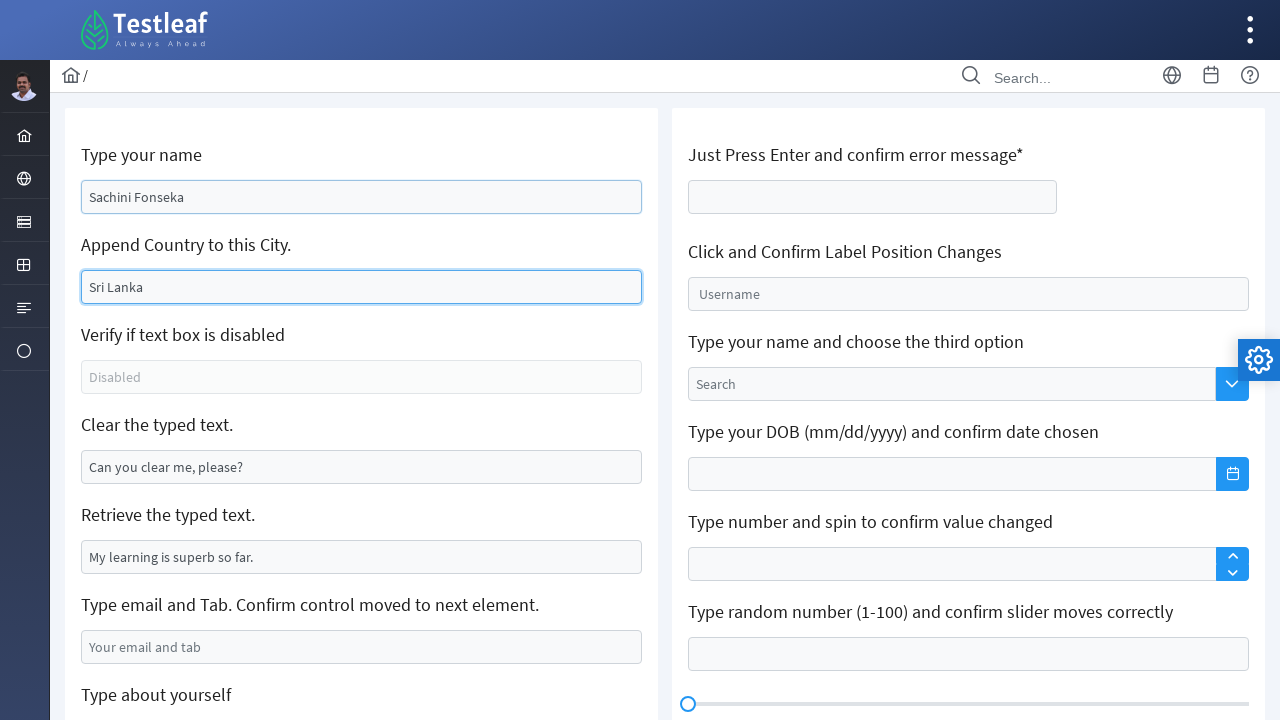

Checked if field is enabled: False
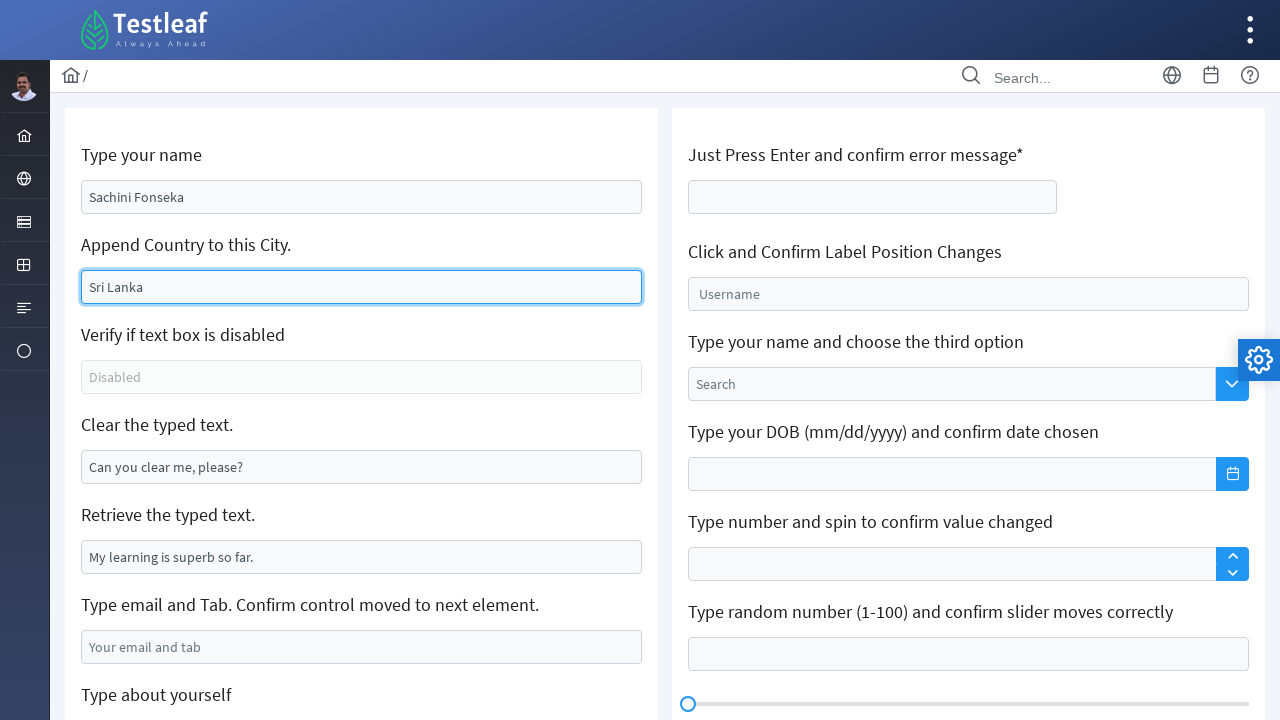

Cleared text field on #j_idt88\:j_idt95
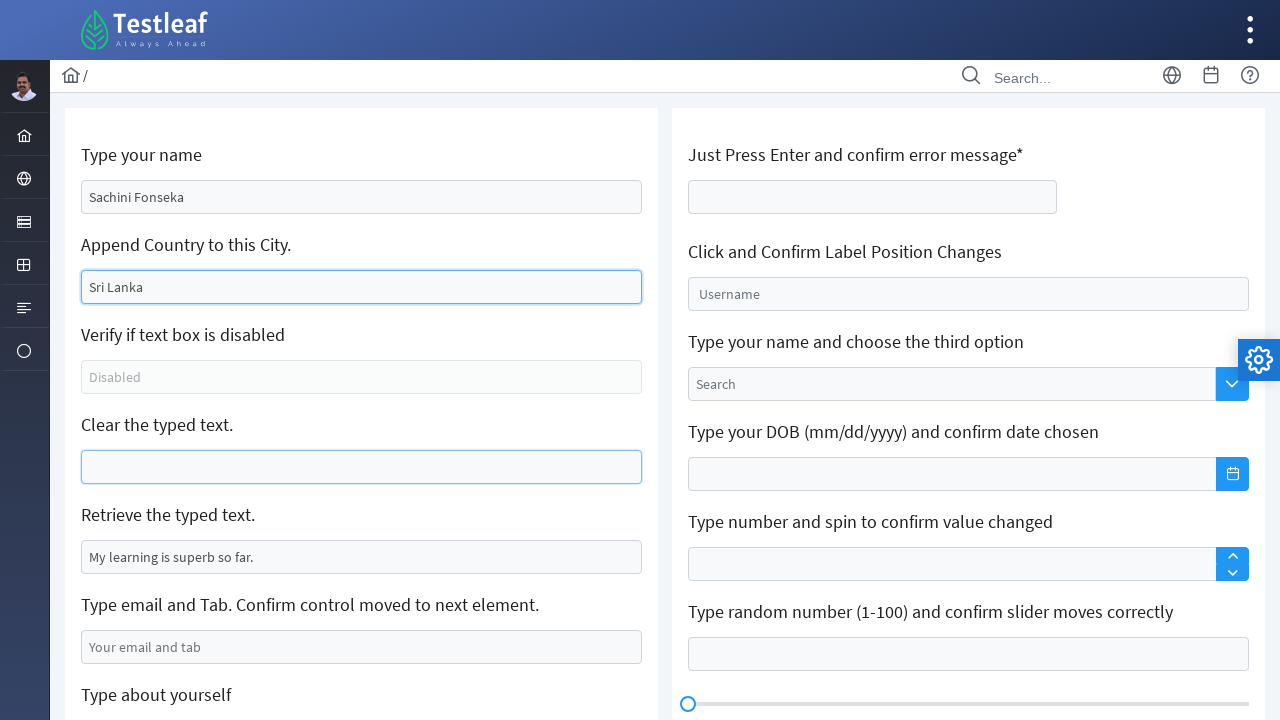

Retrieved field value: My learning is superb so far.
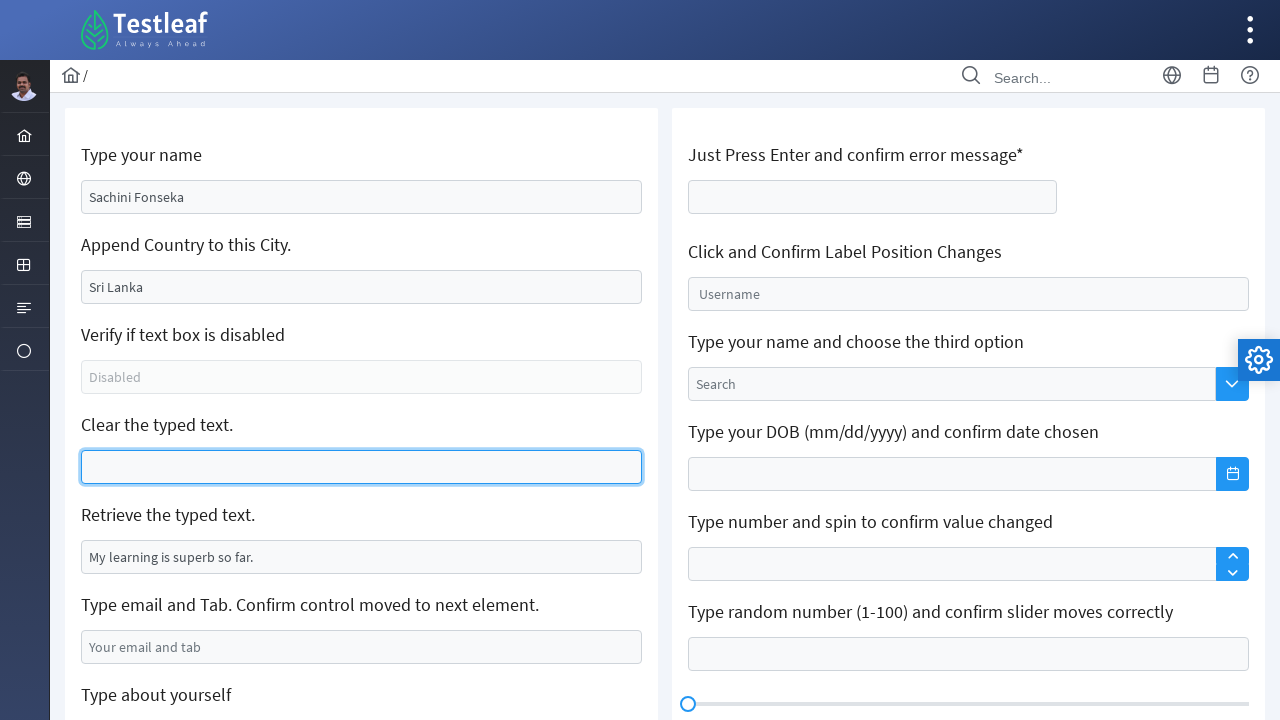

Filled email field with 'sachini08@gmail.com' on #j_idt88\:j_idt99
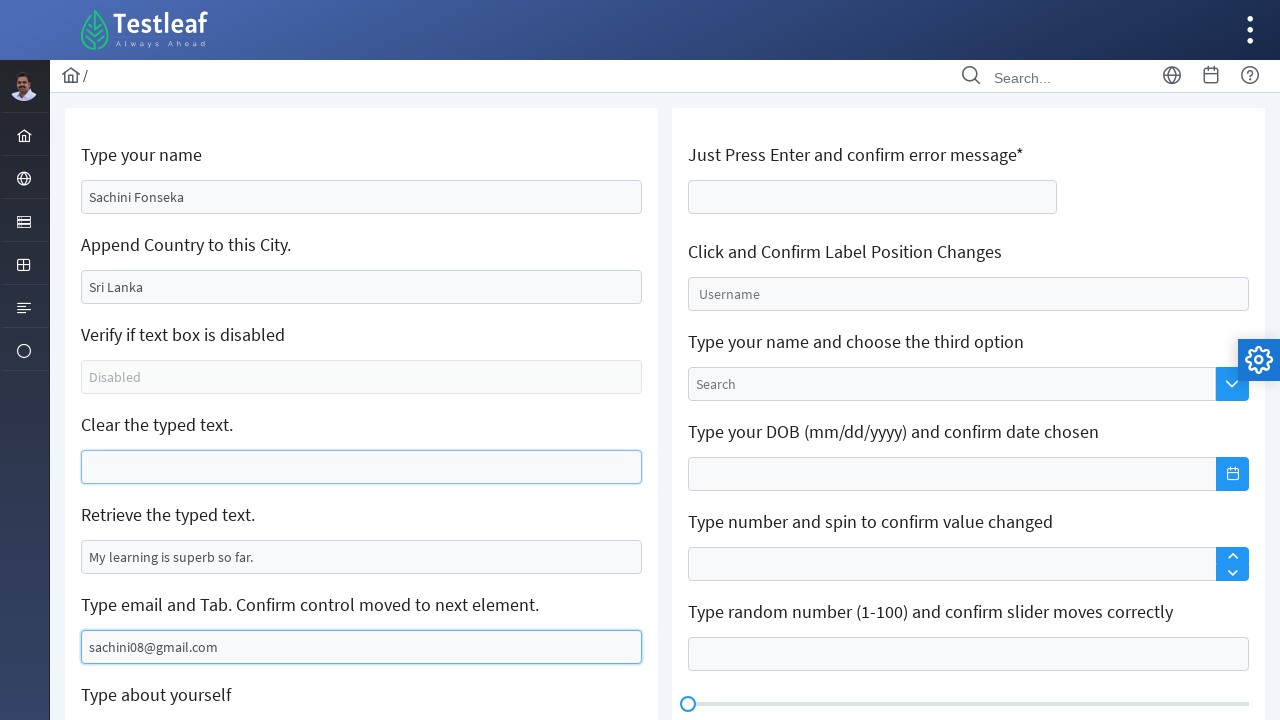

Pressed Tab key to navigate to next field on #j_idt88\:j_idt99
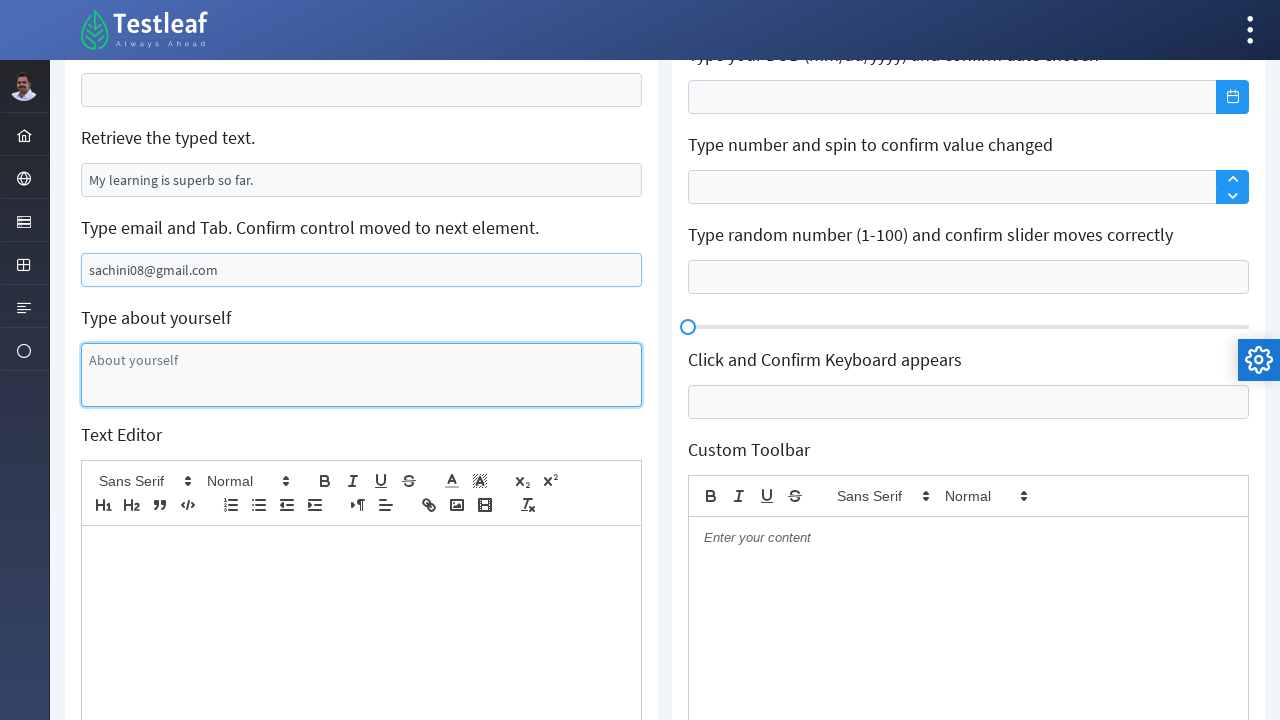

Typed 'that is the case ' using keyboard
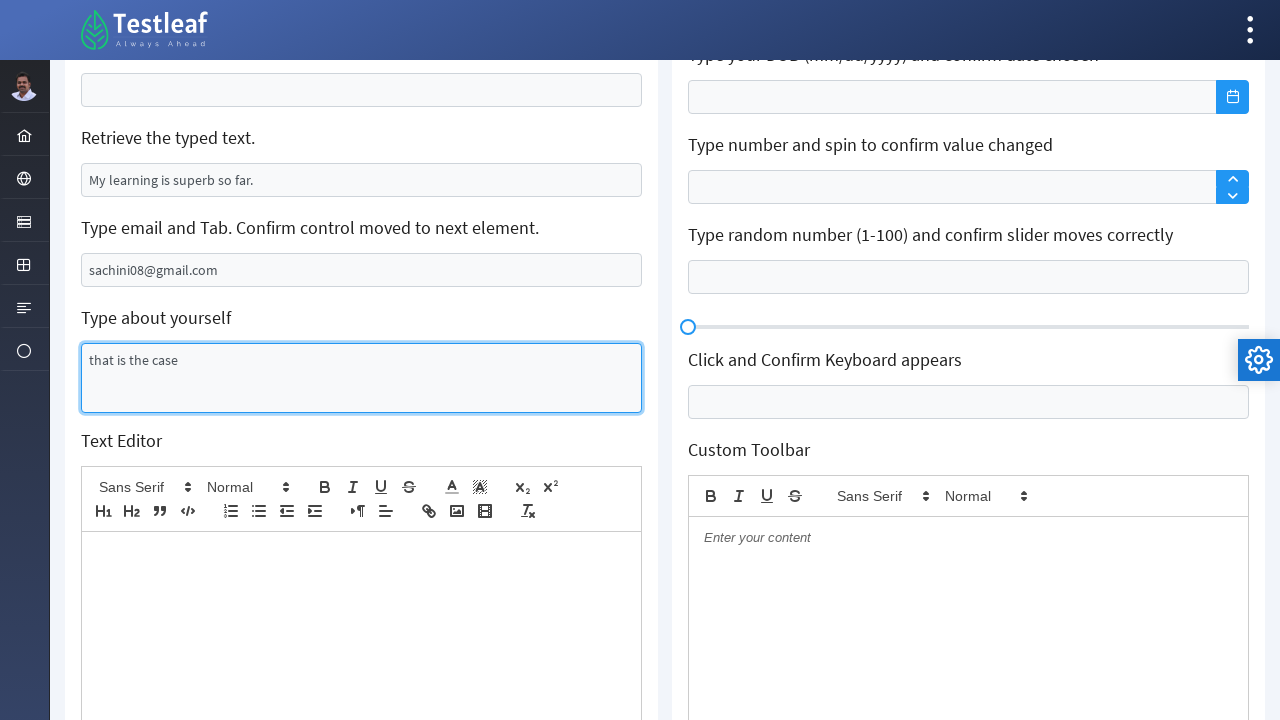

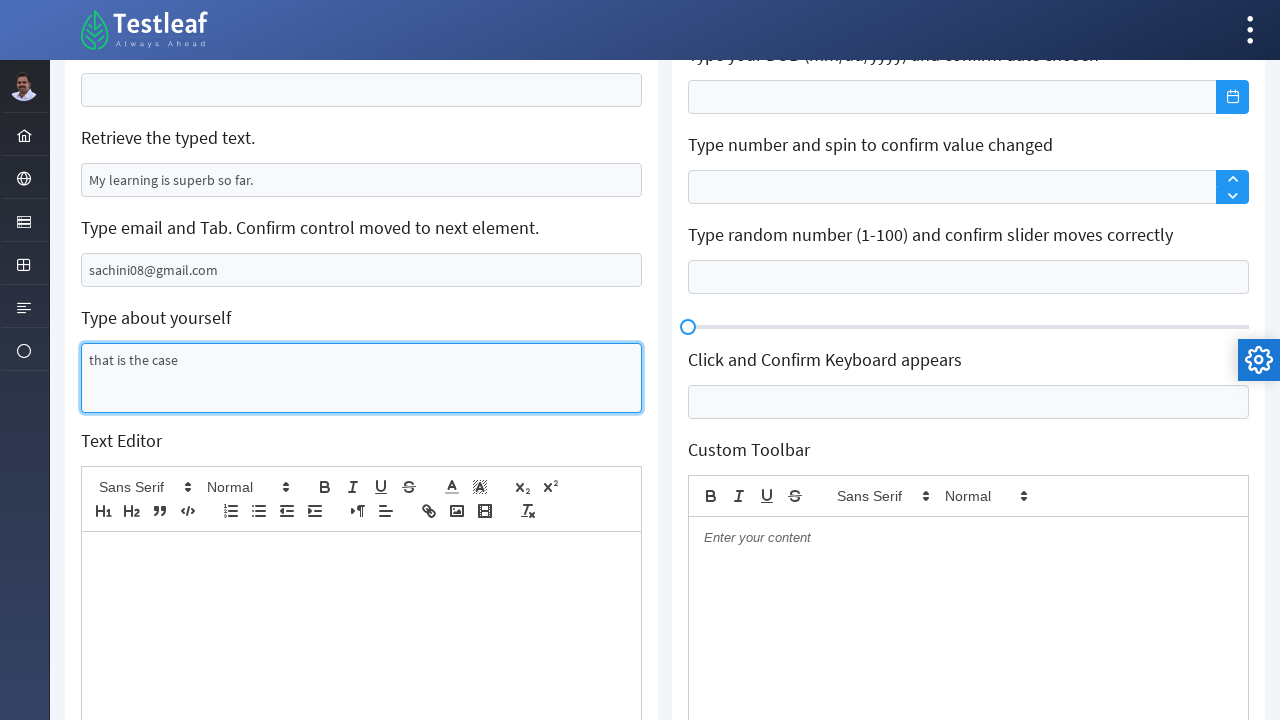